Navigates to a practice site, clicks on Multiple Buttons link, verifies the page title, then navigates back and verifies the home page title

Starting URL: https://practice.cydeo.com/

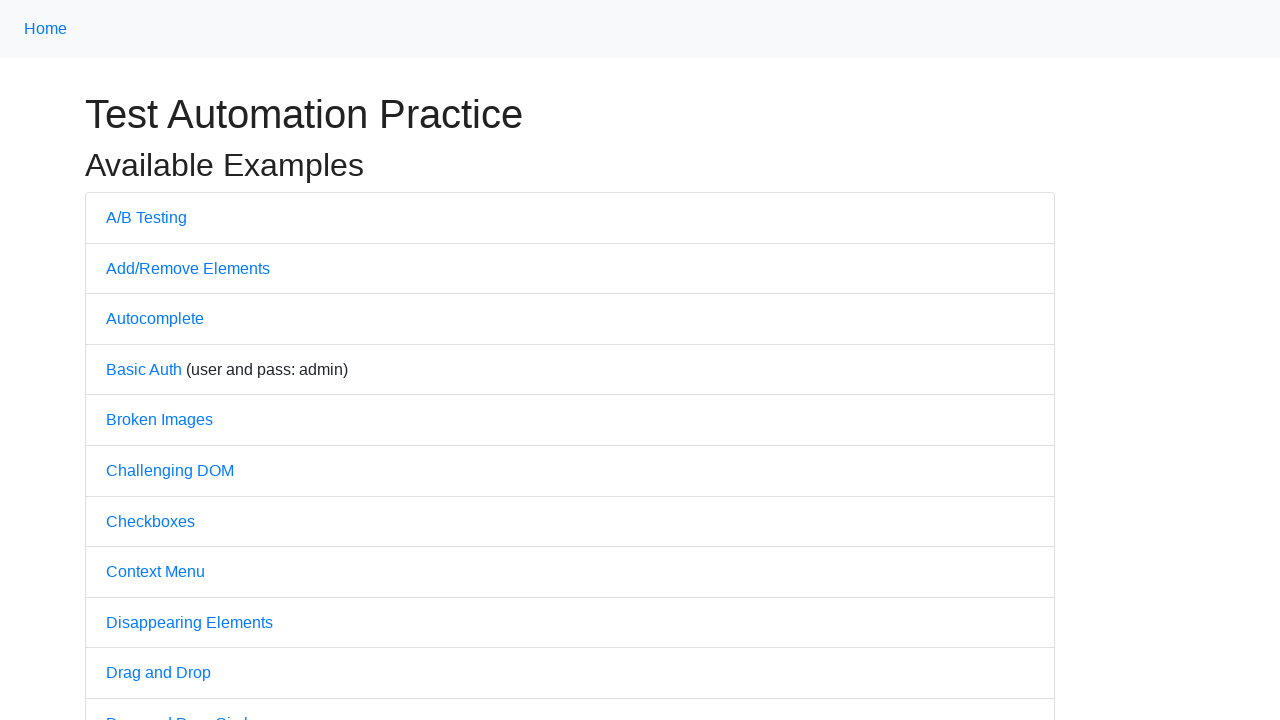

Navigated to Cydeo practice site home page
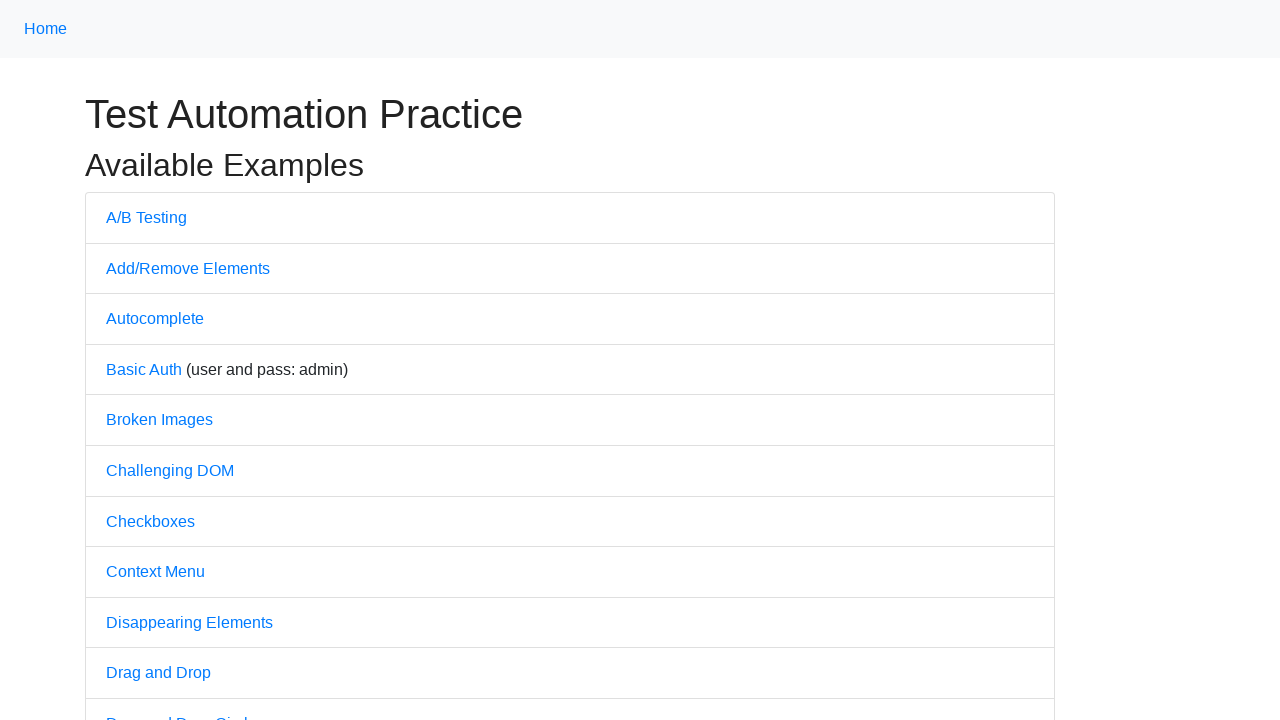

Clicked on Multiple Buttons link at (163, 360) on text=Multiple Buttons
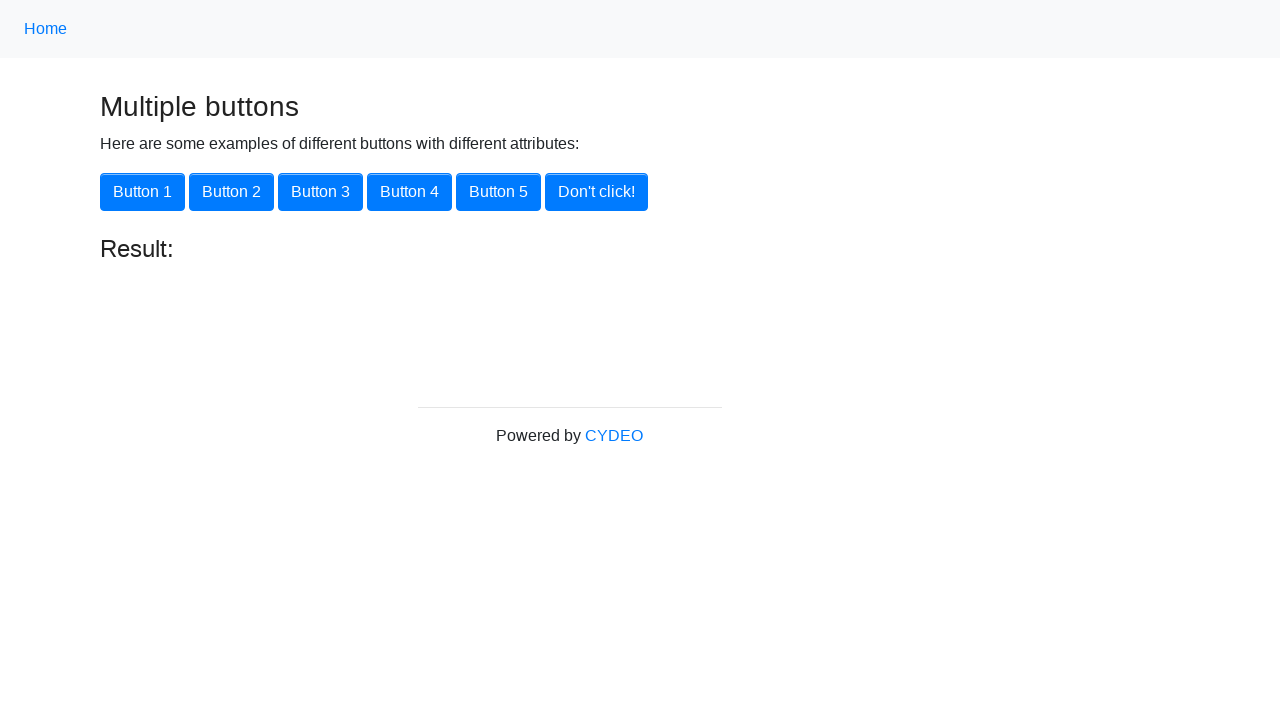

Verified page title is 'Multiple Buttons'
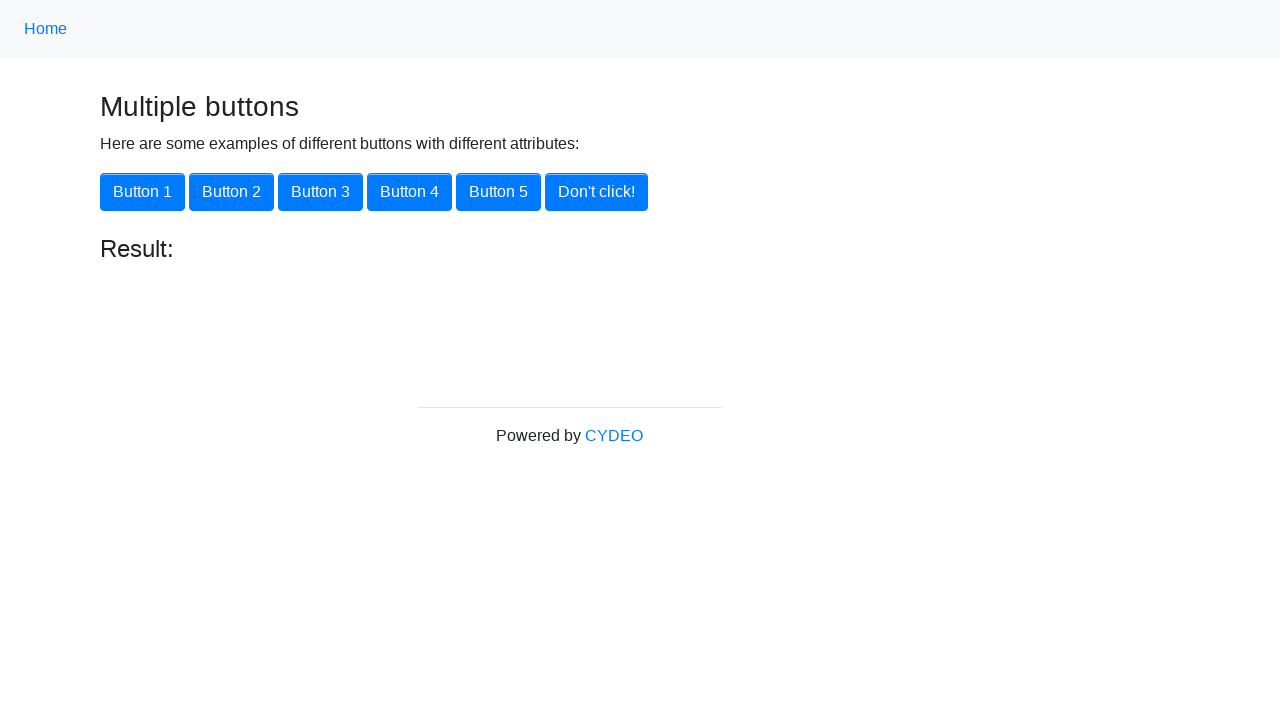

Navigated back to home page
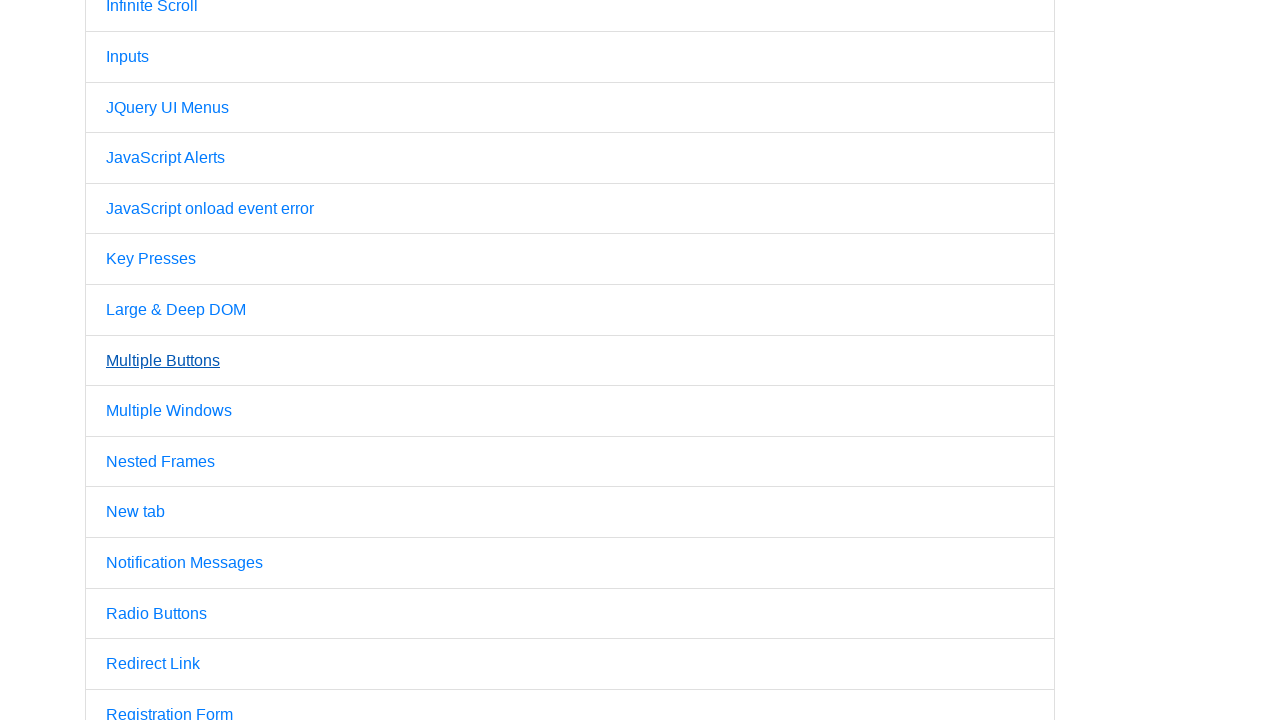

Verified home page title is 'Practice'
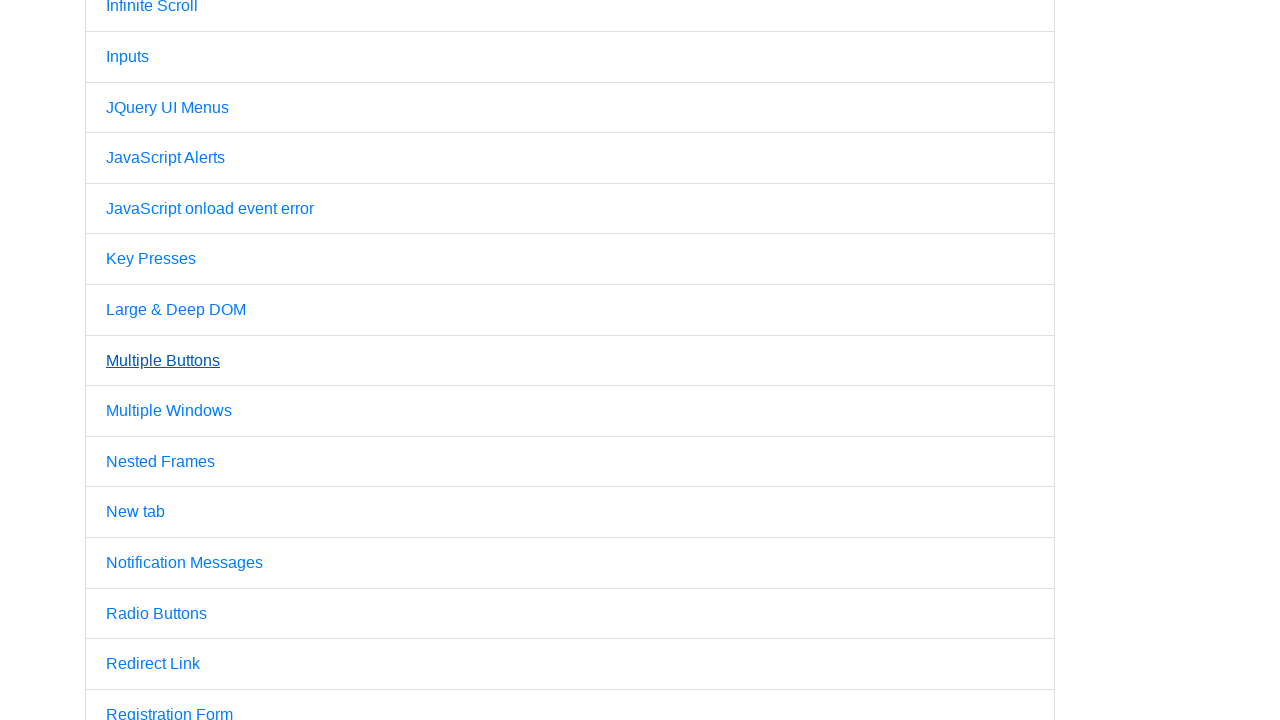

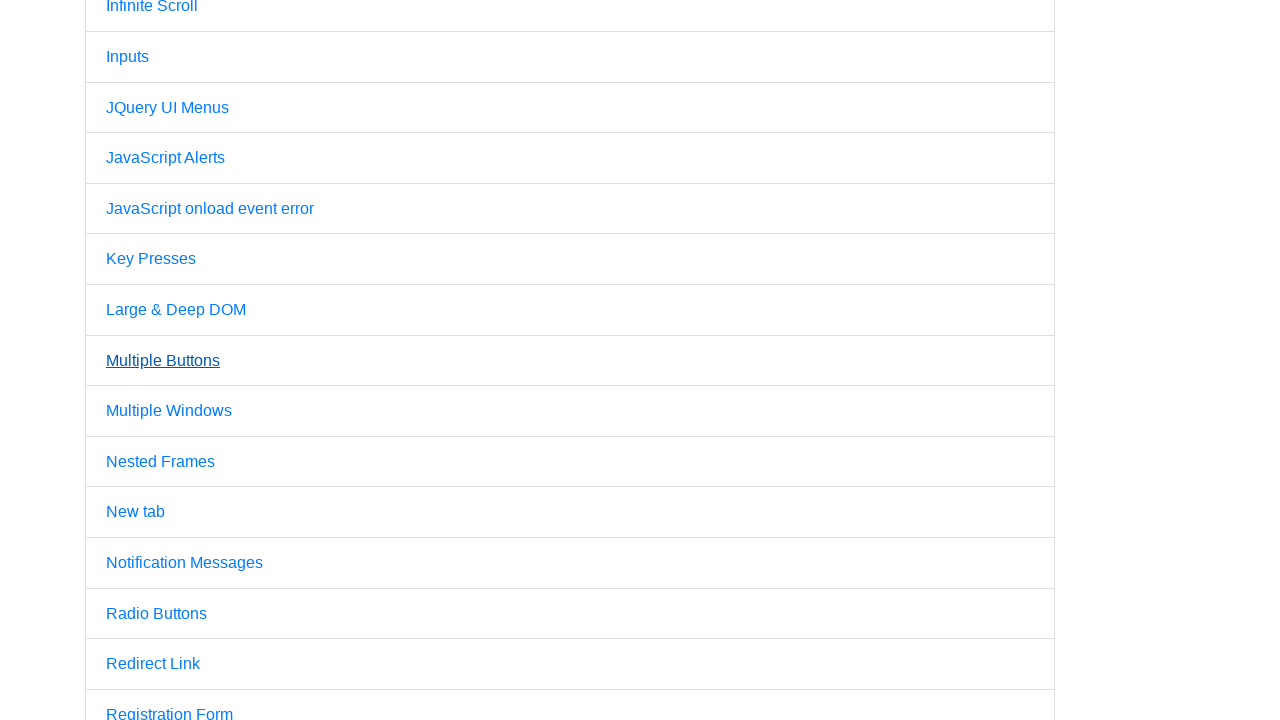